Verifies that the Python.org homepage title contains the word 'Python'

Starting URL: https://www.python.org

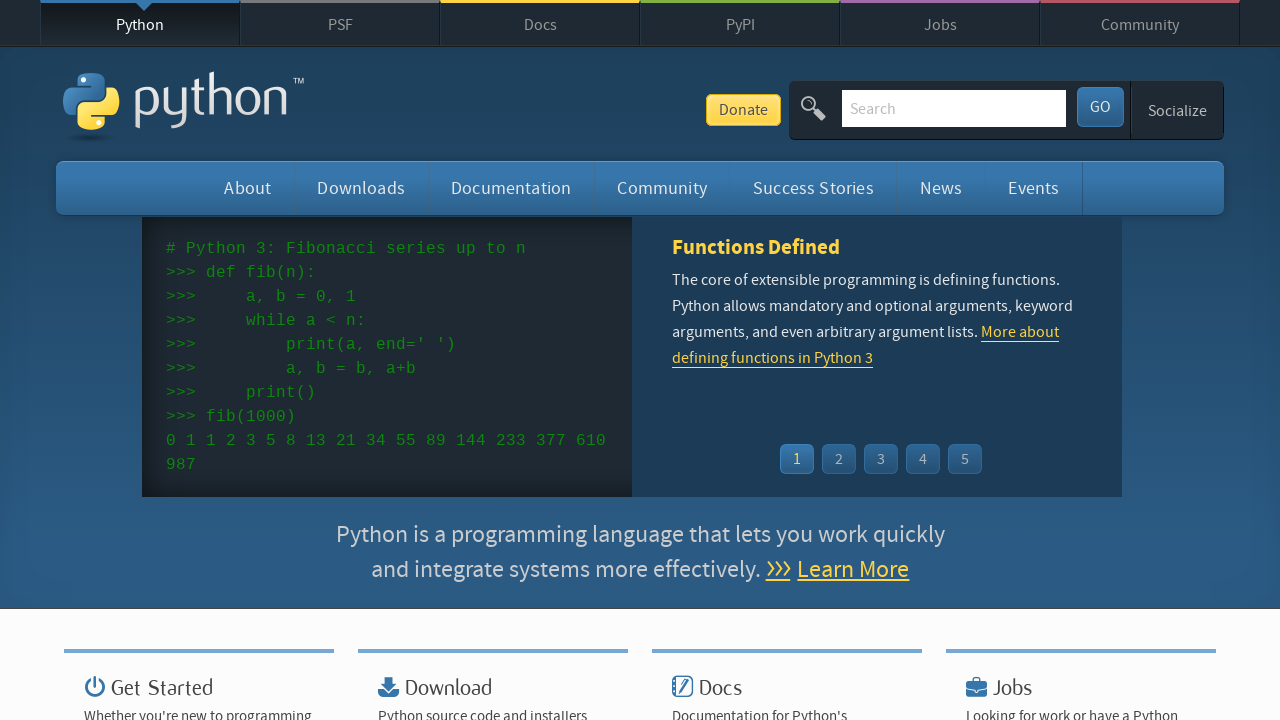

Navigated to Python.org homepage
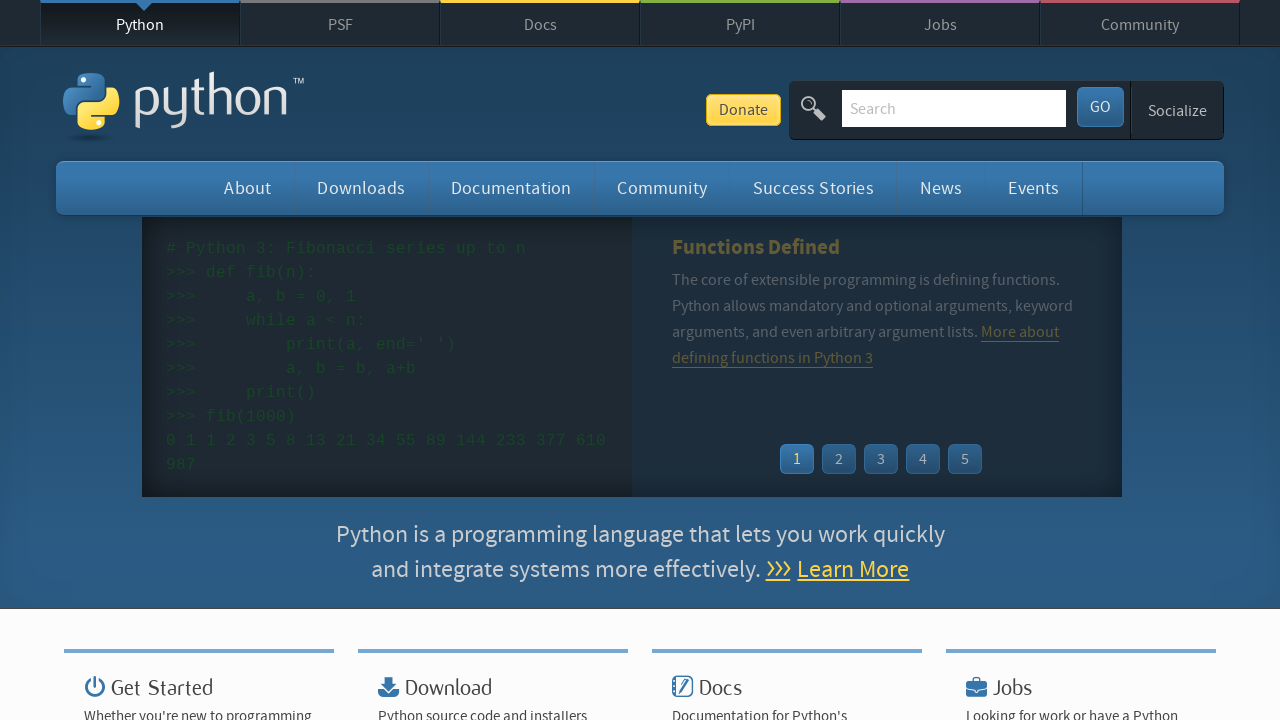

Verified that page title contains 'Python'
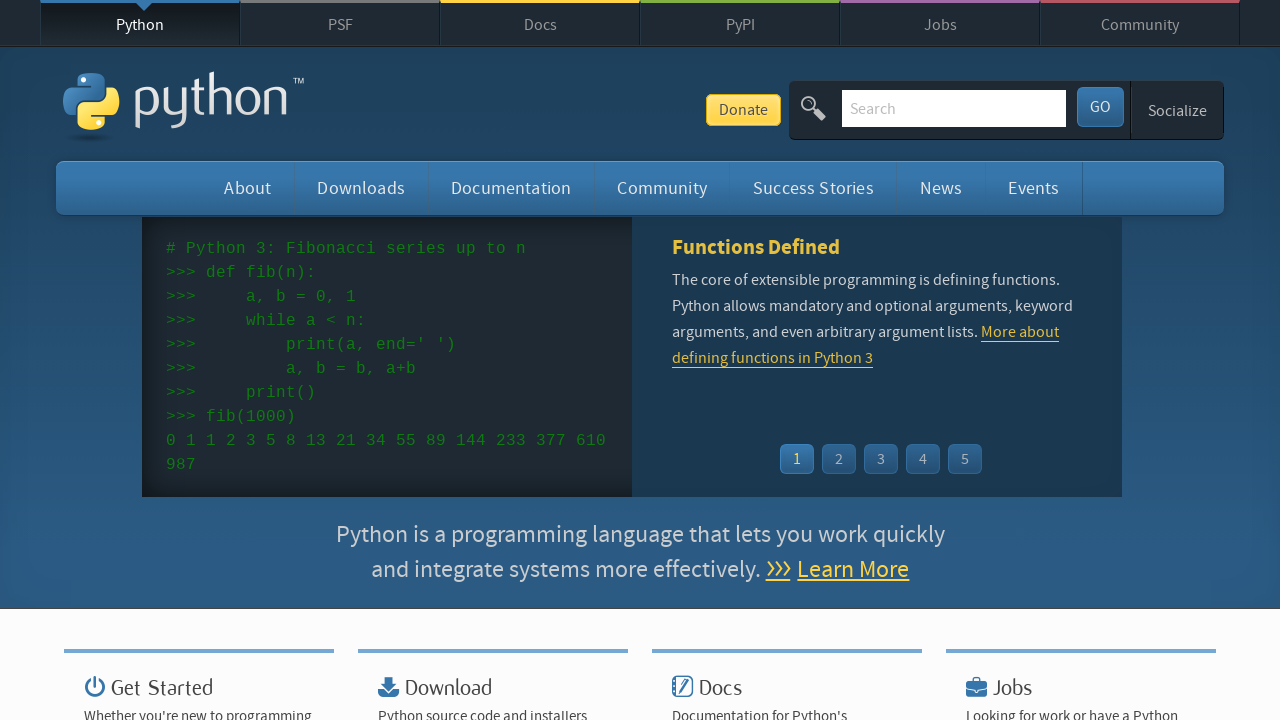

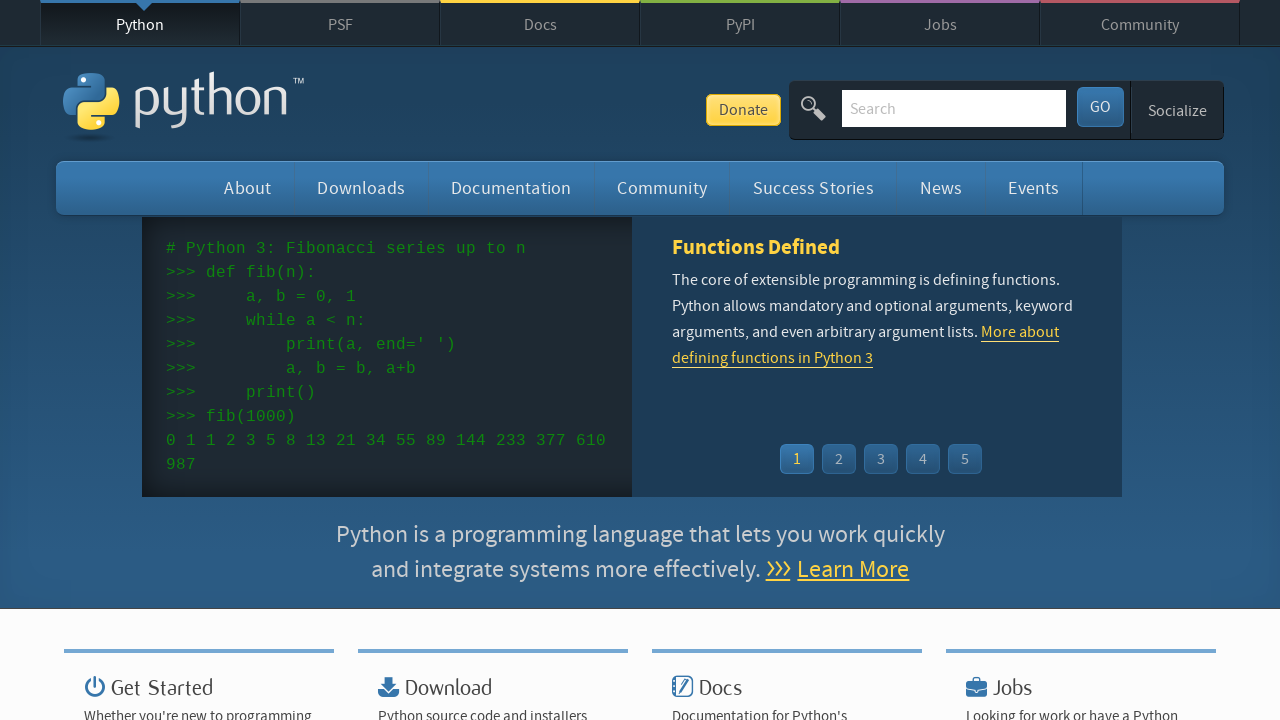